Tests iframe handling by navigating to nested iframes and filling a text input field within the innermost iframe

Starting URL: http://demo.automationtesting.in/Frames.html

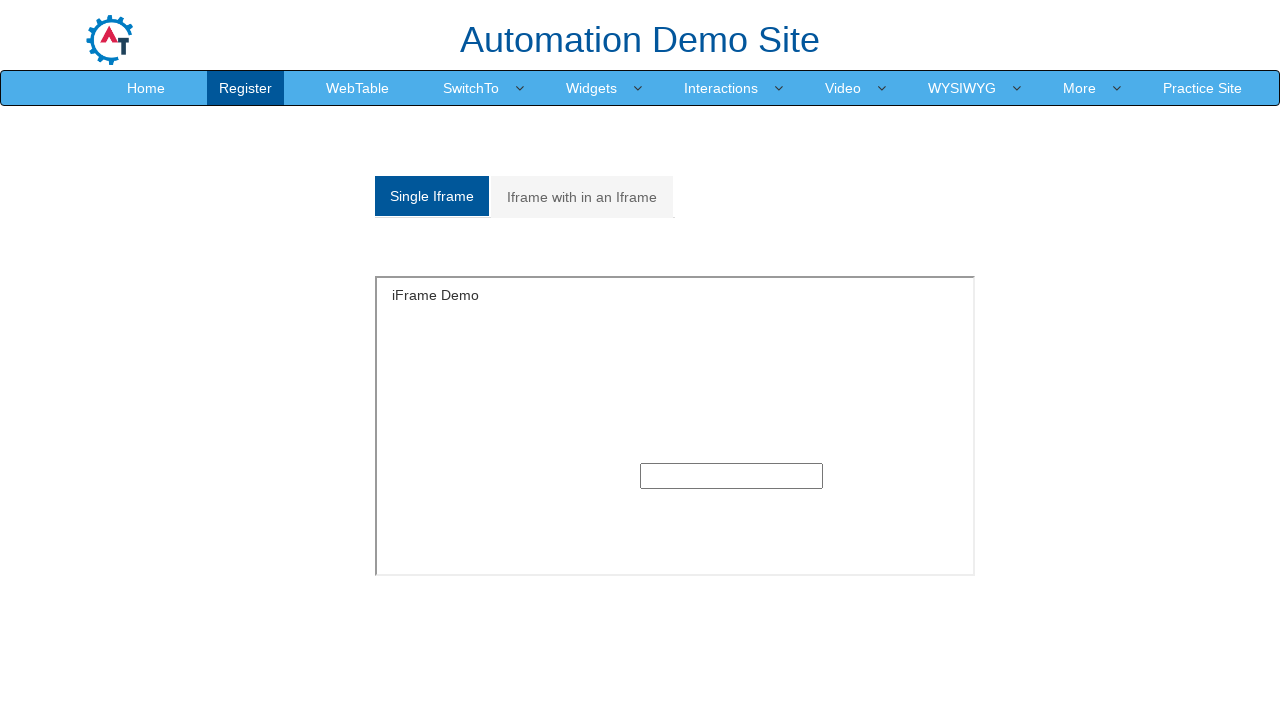

Navigated to iframe test page
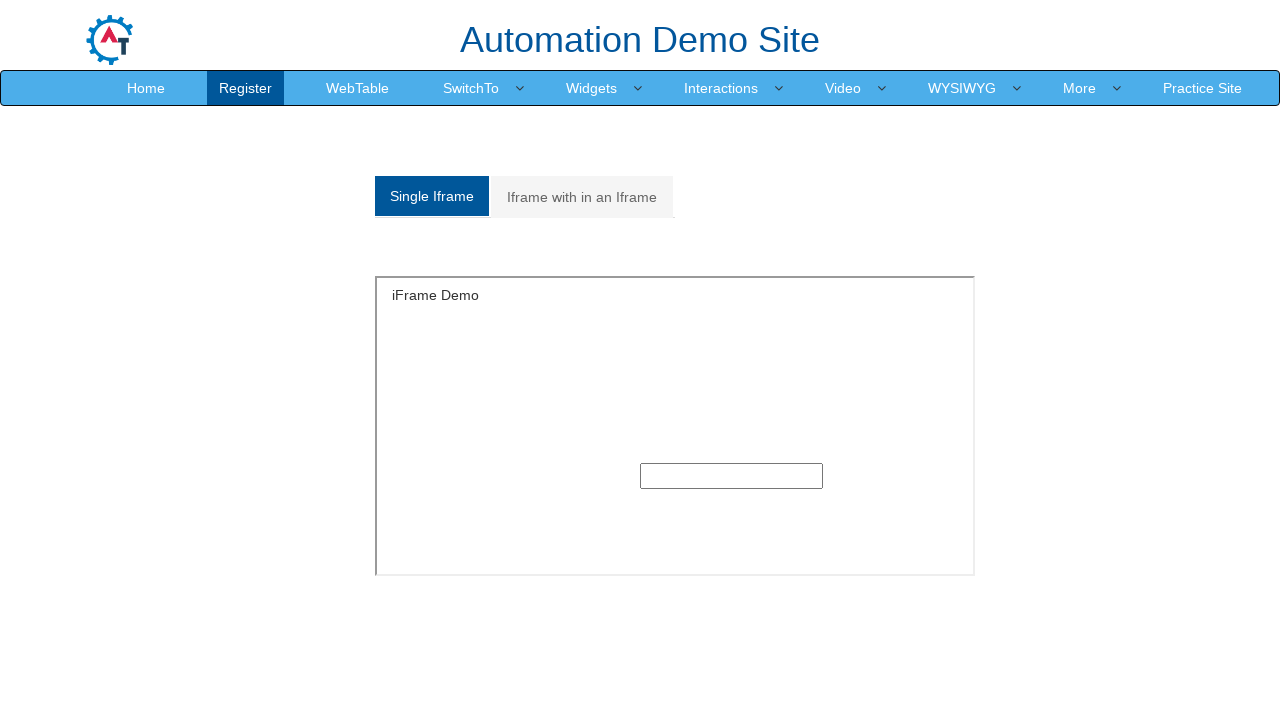

Clicked on 'Iframe with in an Iframe' tab at (582, 197) on xpath=//a[text()='Iframe with in an Iframe']
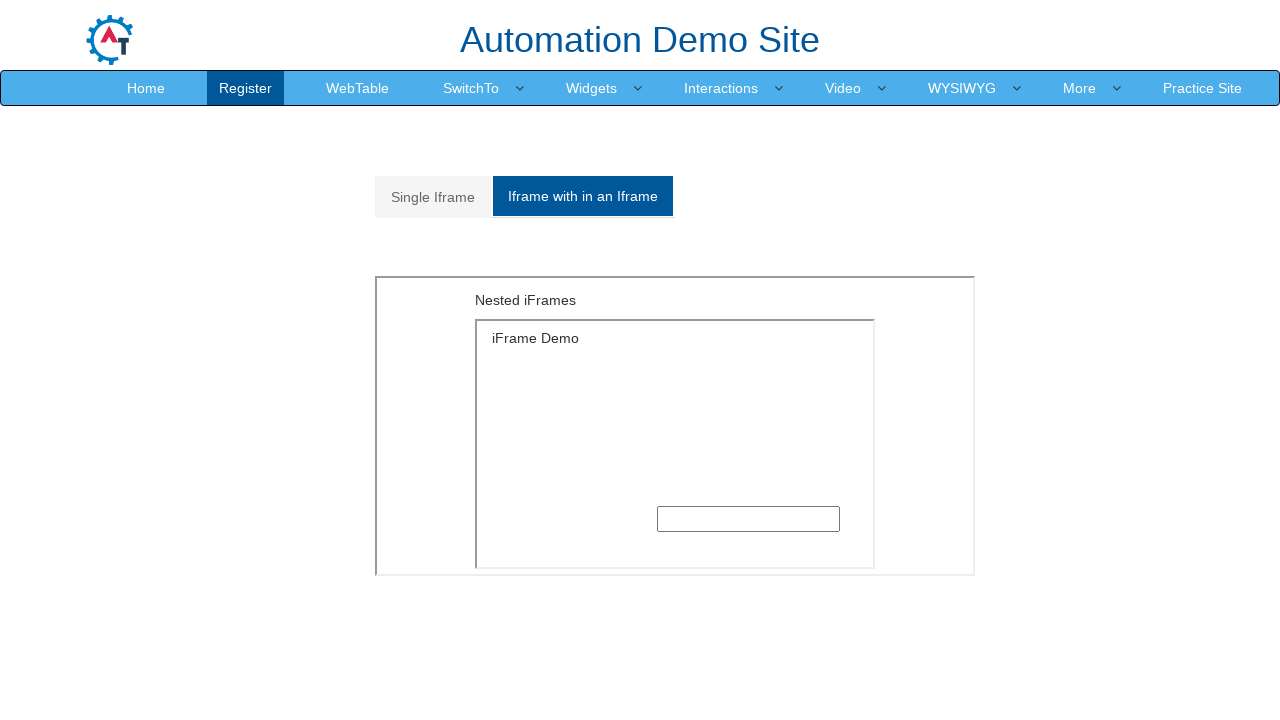

Located outer iframe (index 1)
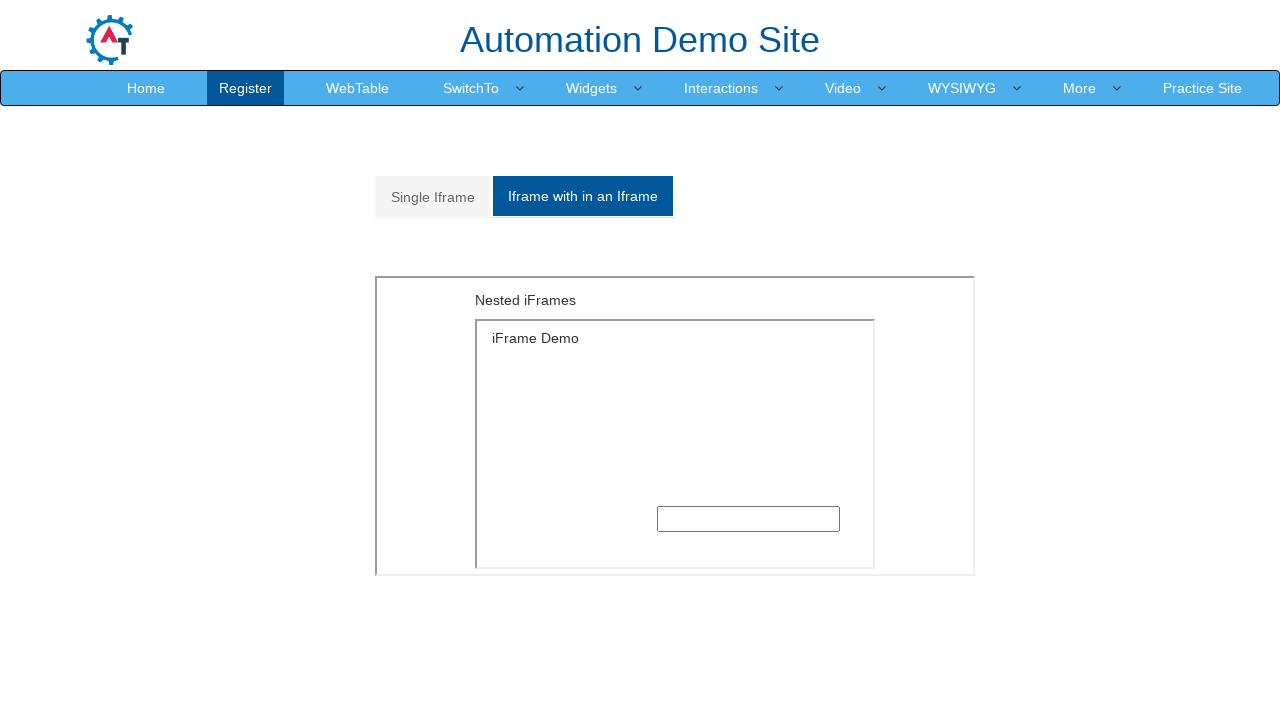

Located inner iframe (index 0) within outer frame
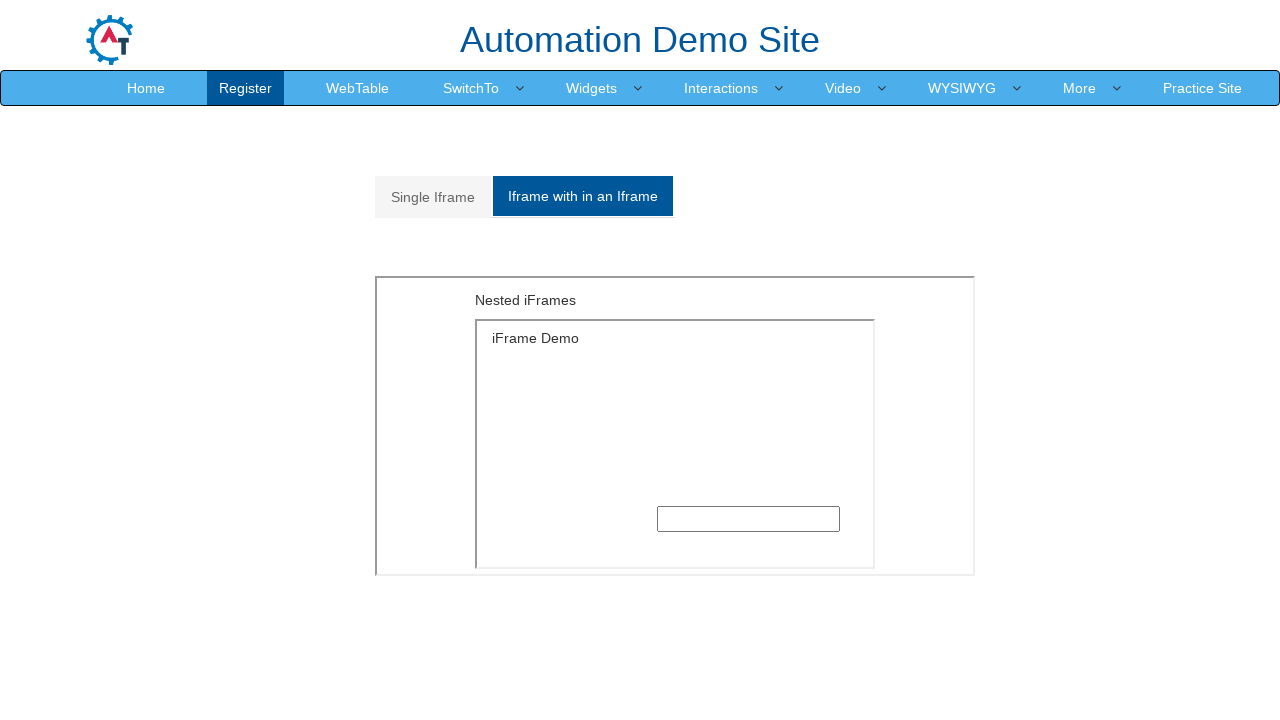

Filled text input in nested iframe with 'TestUser247' on iframe >> nth=1 >> internal:control=enter-frame >> iframe >> nth=0 >> internal:c
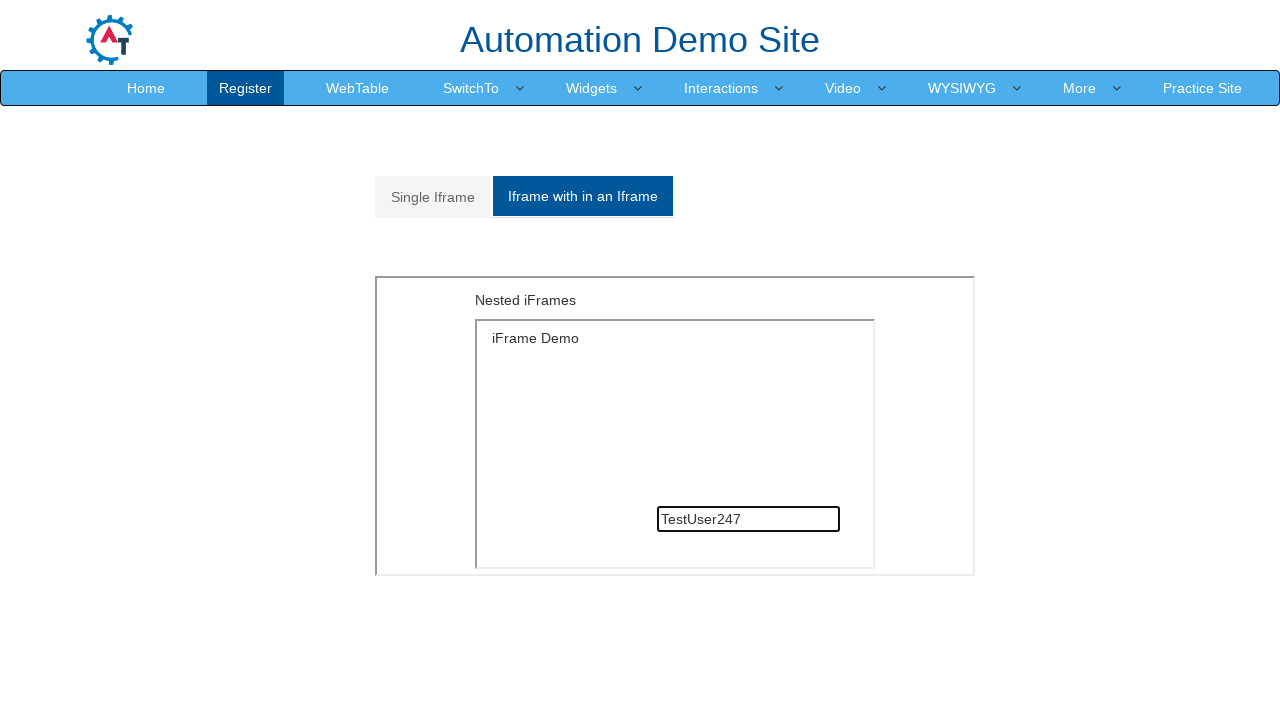

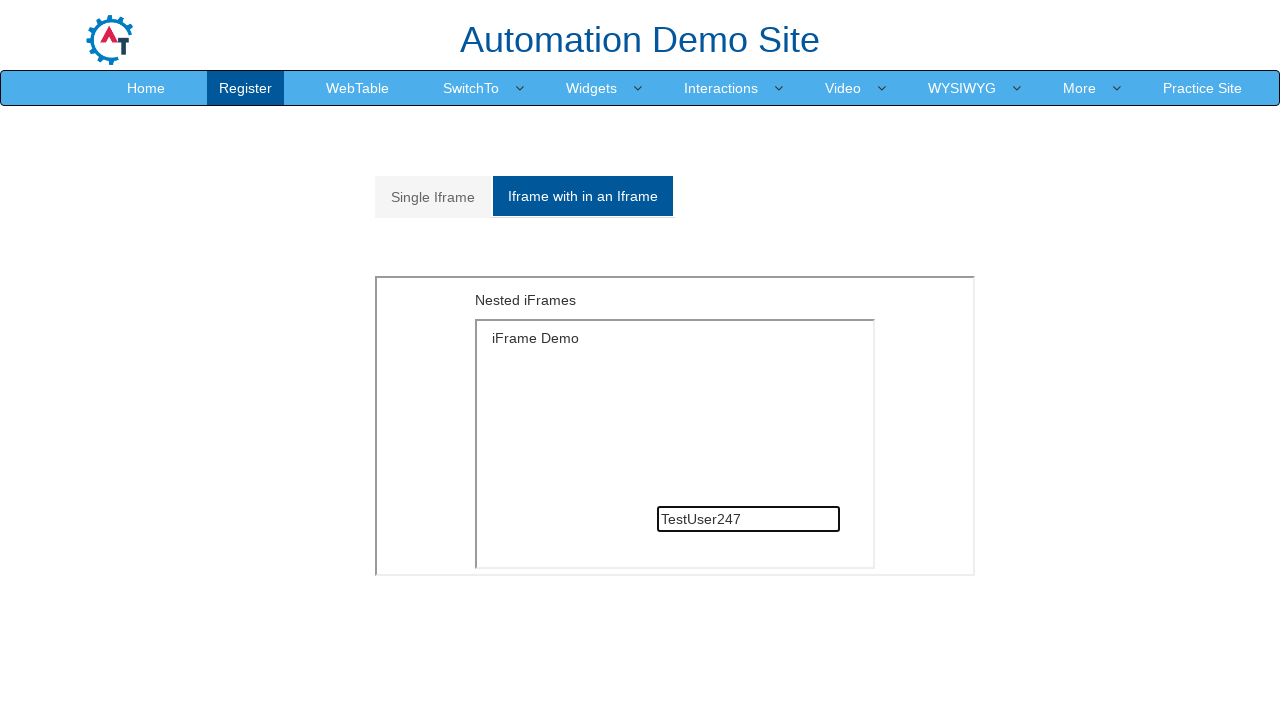